Tests right-click context menu functionality by right-clicking an element, selecting "Copy" from the context menu, and accepting the resulting alert

Starting URL: https://swisnl.github.io/jQuery-contextMenu/demo.html

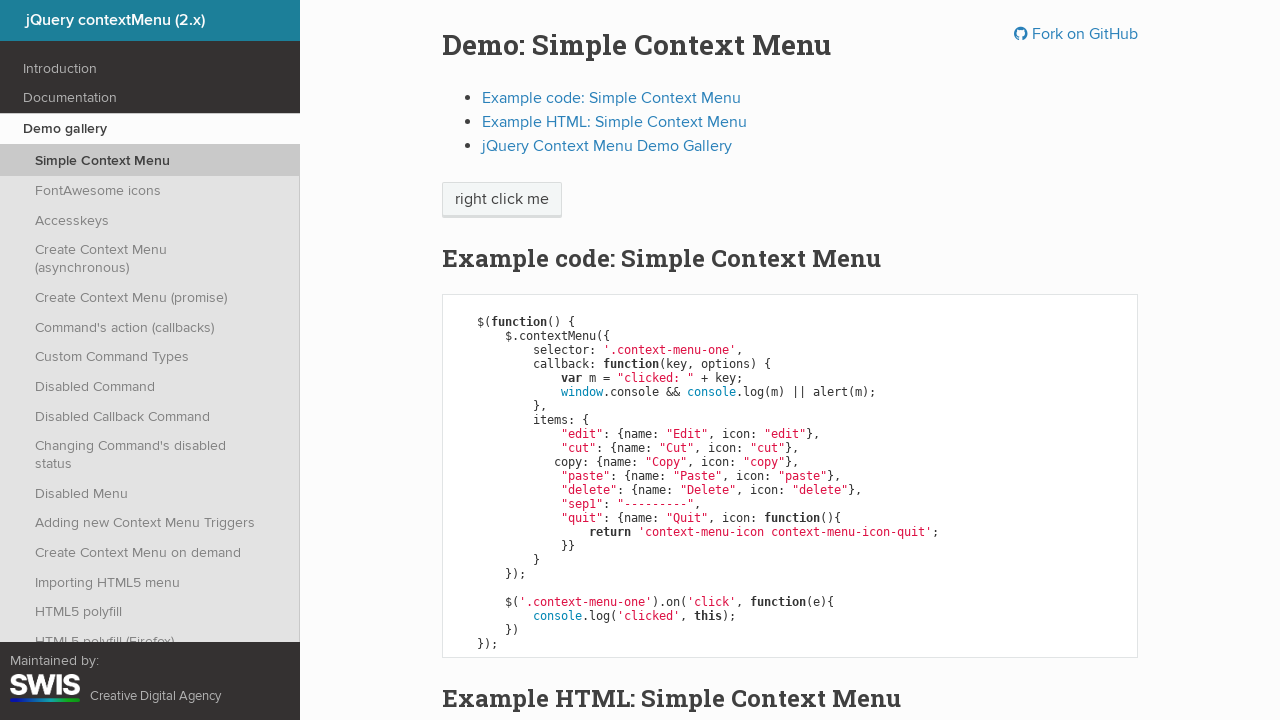

Located the 'right click me' element
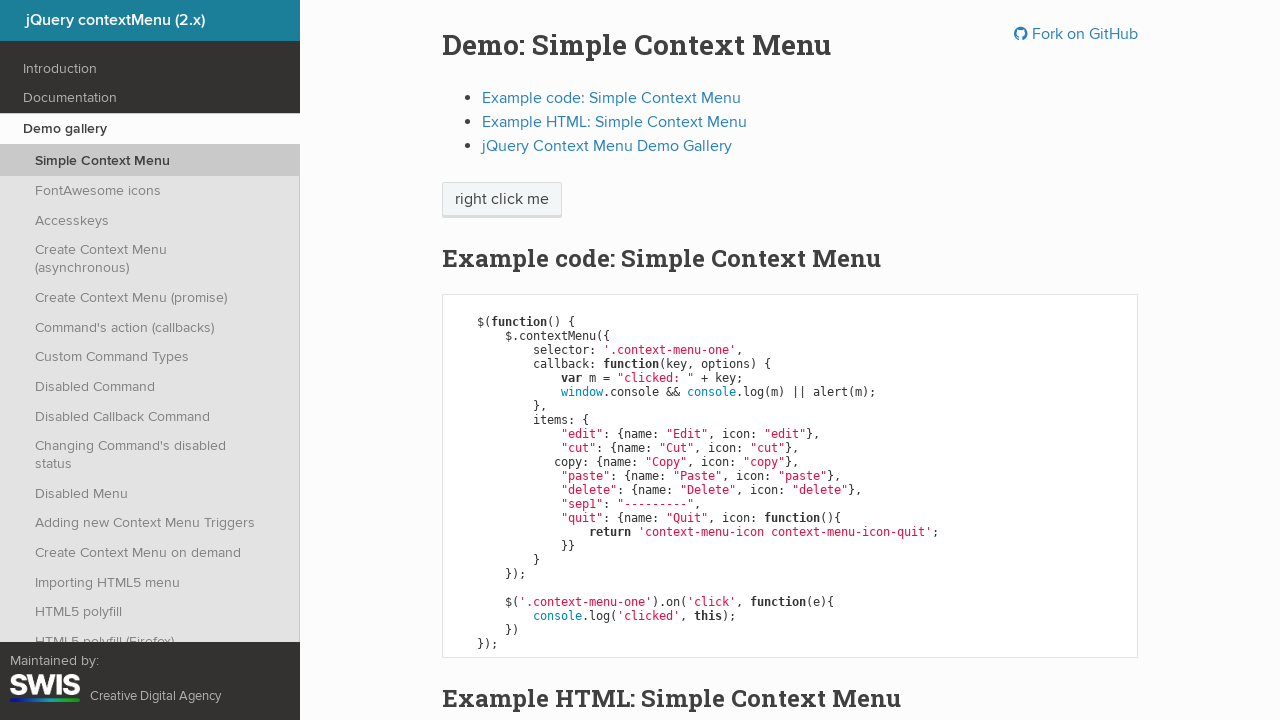

Right-clicked the element to open context menu at (502, 200) on xpath=//span[text() = 'right click me']
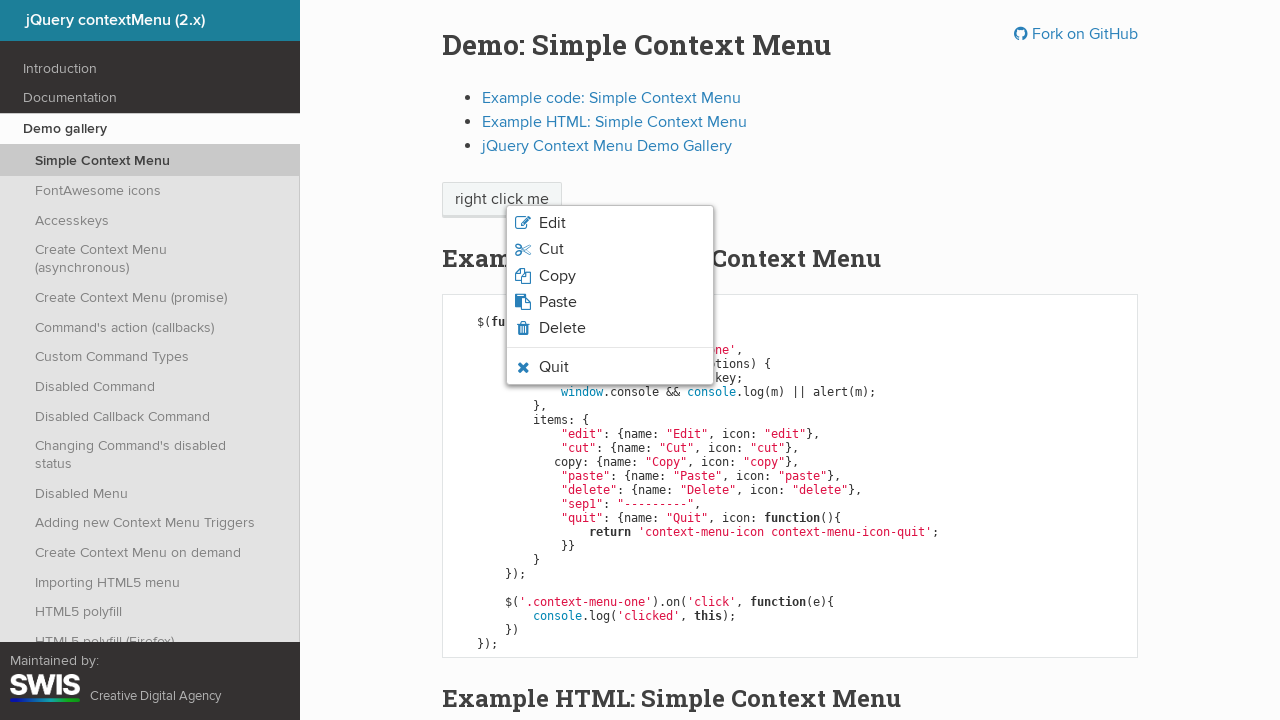

Clicked 'Copy' option from the context menu at (610, 276) on xpath=//ul[contains(@class , 'context-menu-list context-menu-root')]/li >> inter
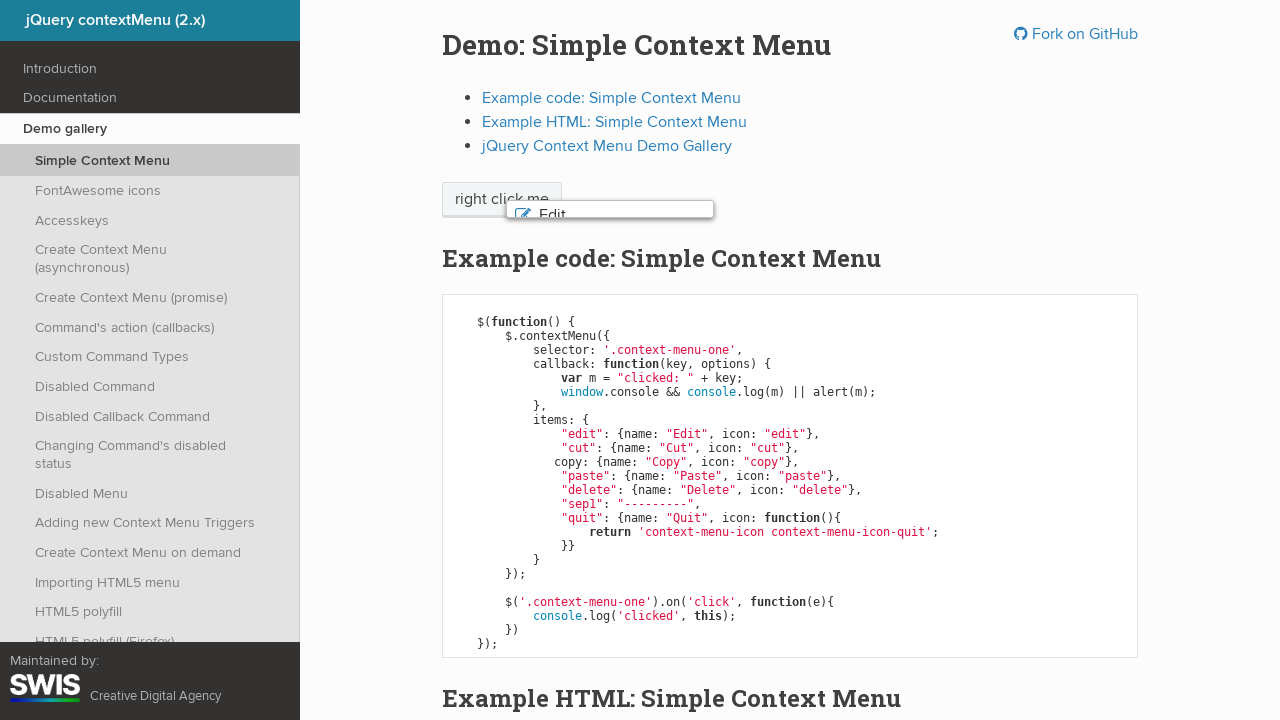

Accepted the alert dialog
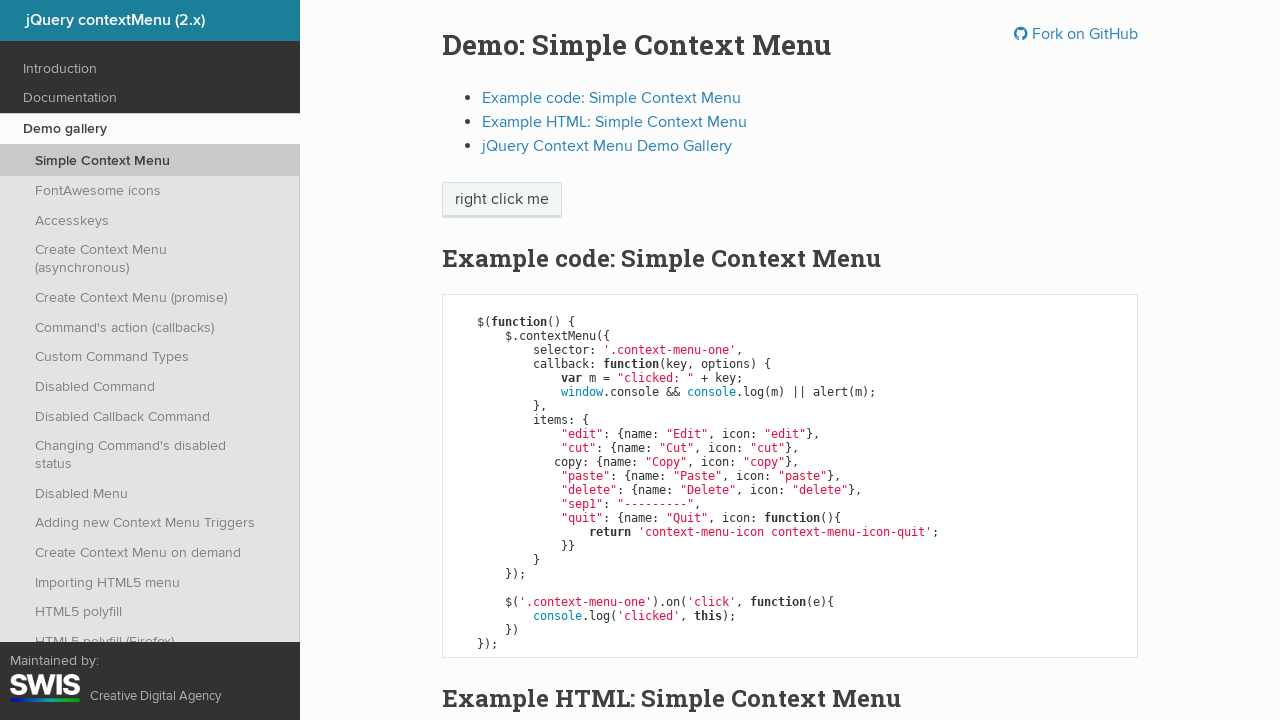

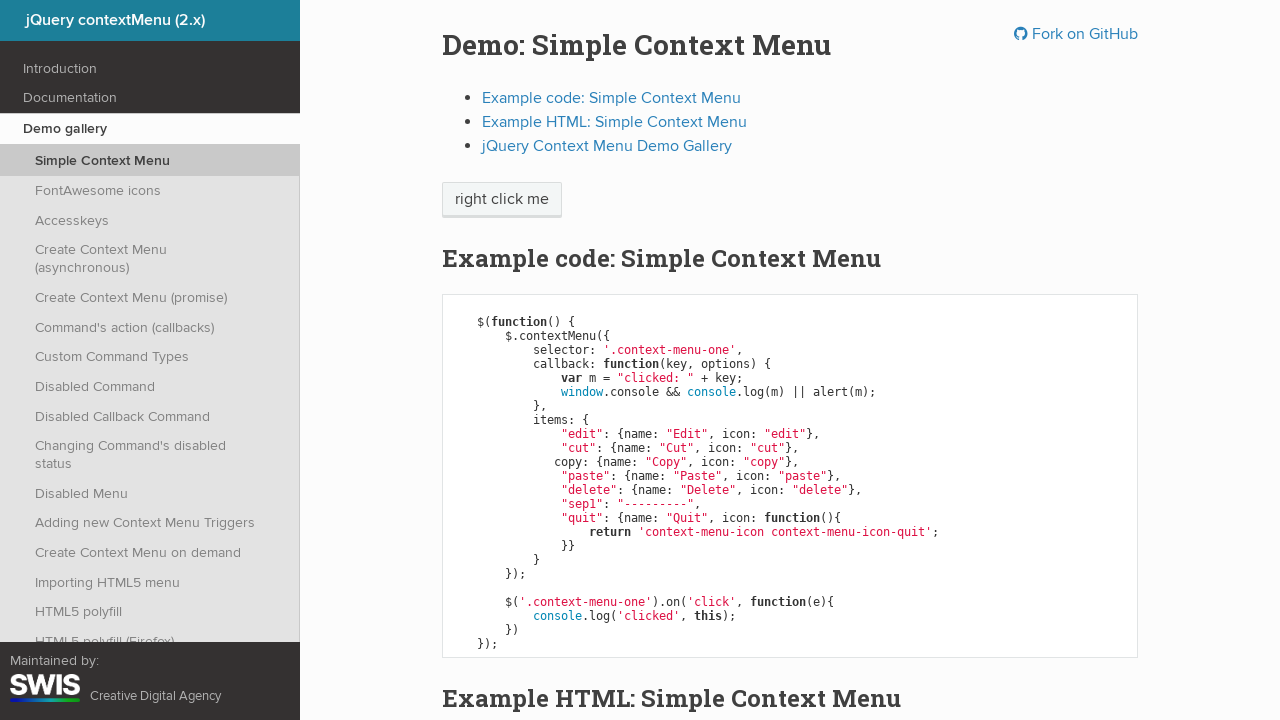